Navigates to nopCommerce demo site, maximizes the window, and uses JavaScript to zoom the page to 50%

Starting URL: https://demo.nopcommerce.com/

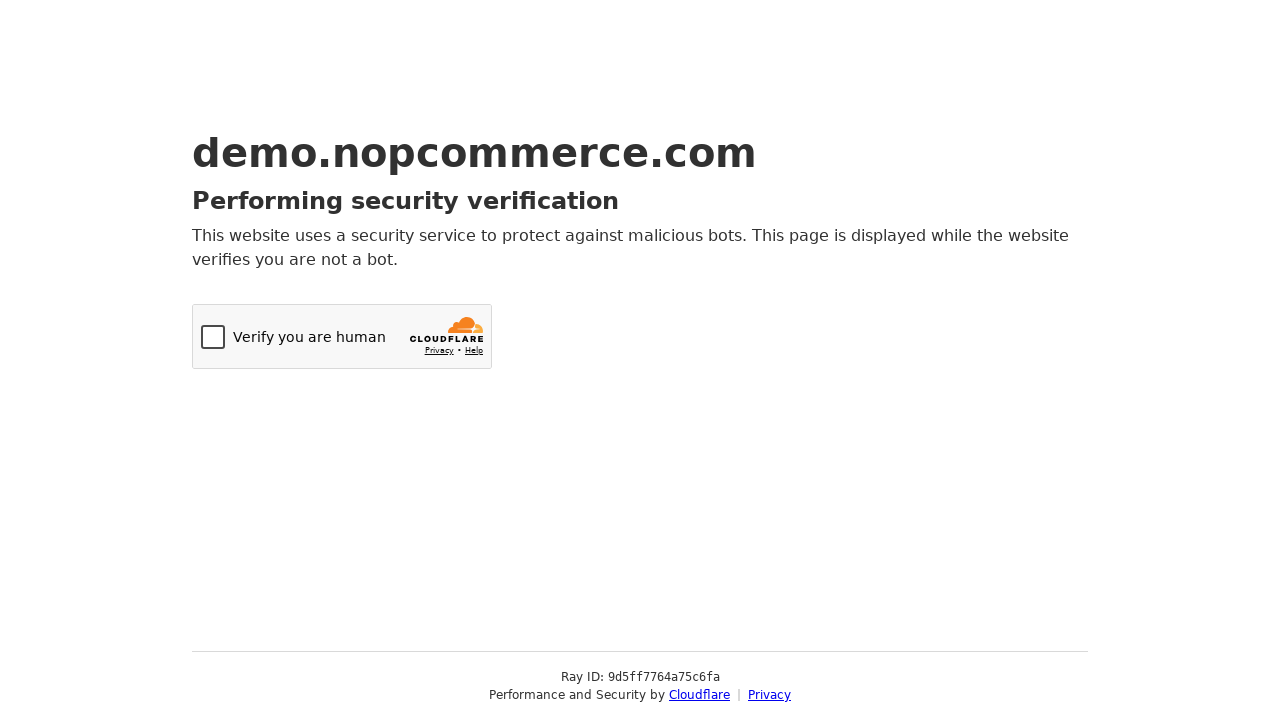

Navigated to nopCommerce demo site
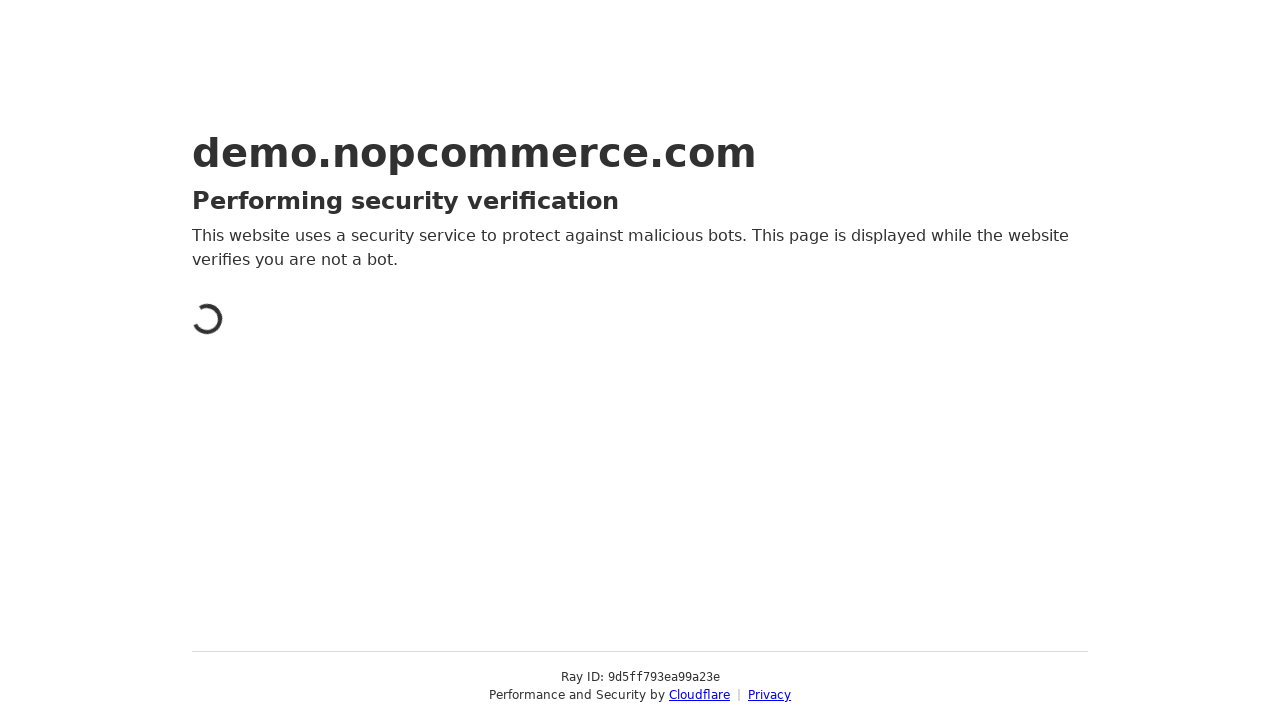

Set viewport to 1920x1080 to maximize window
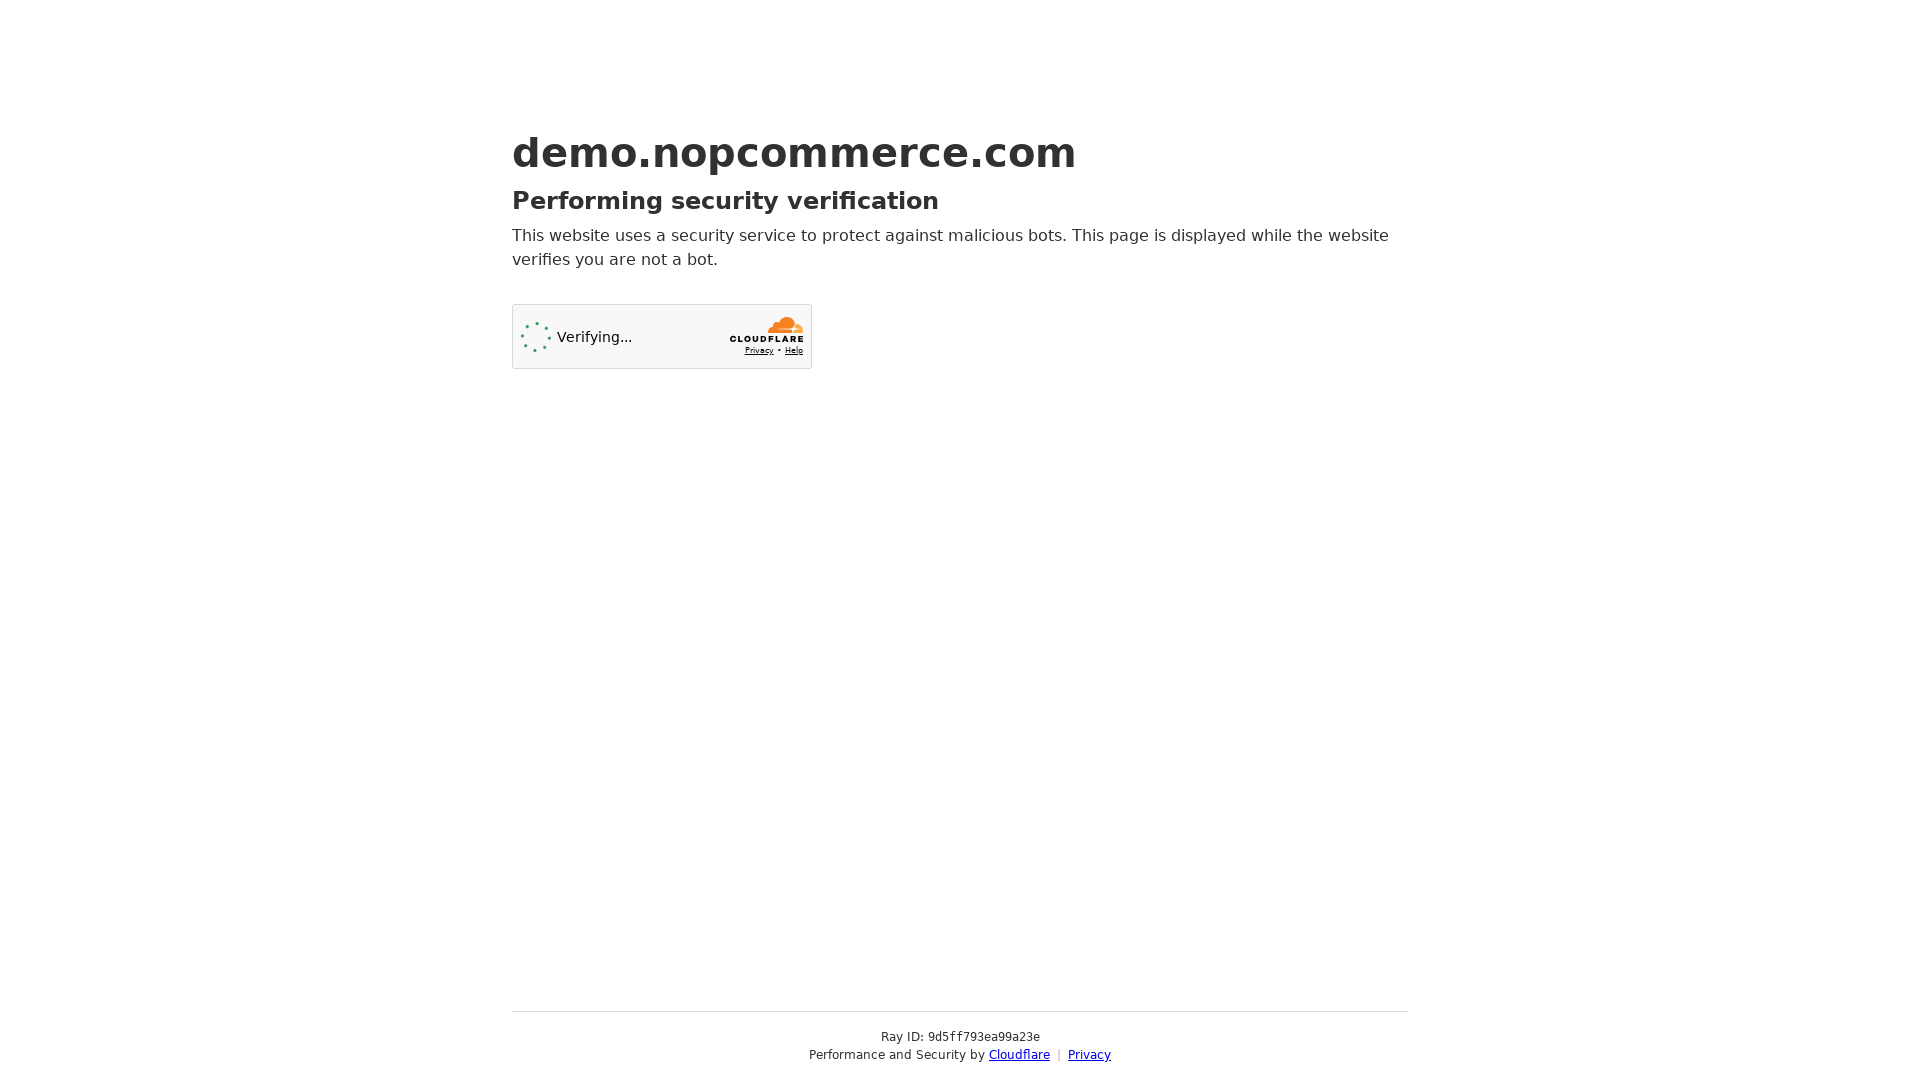

Applied zoom to 50% using JavaScript
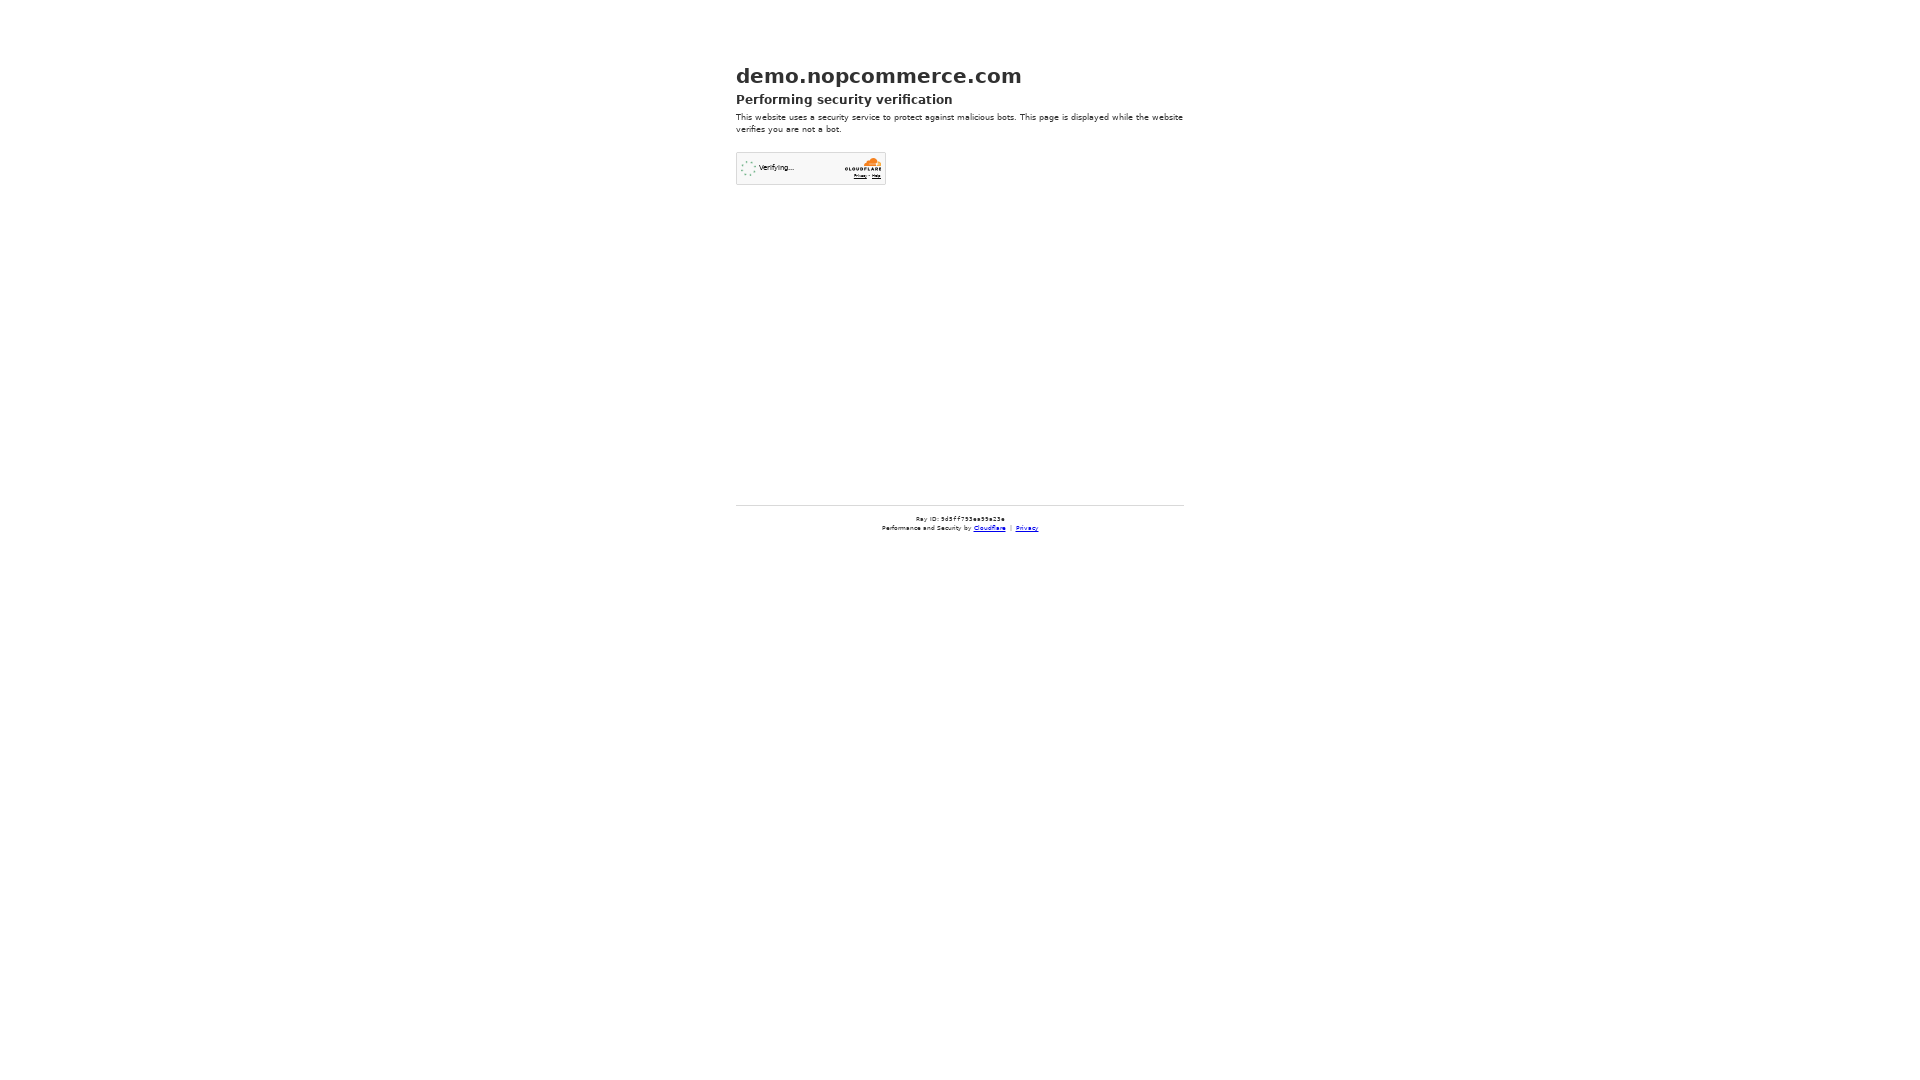

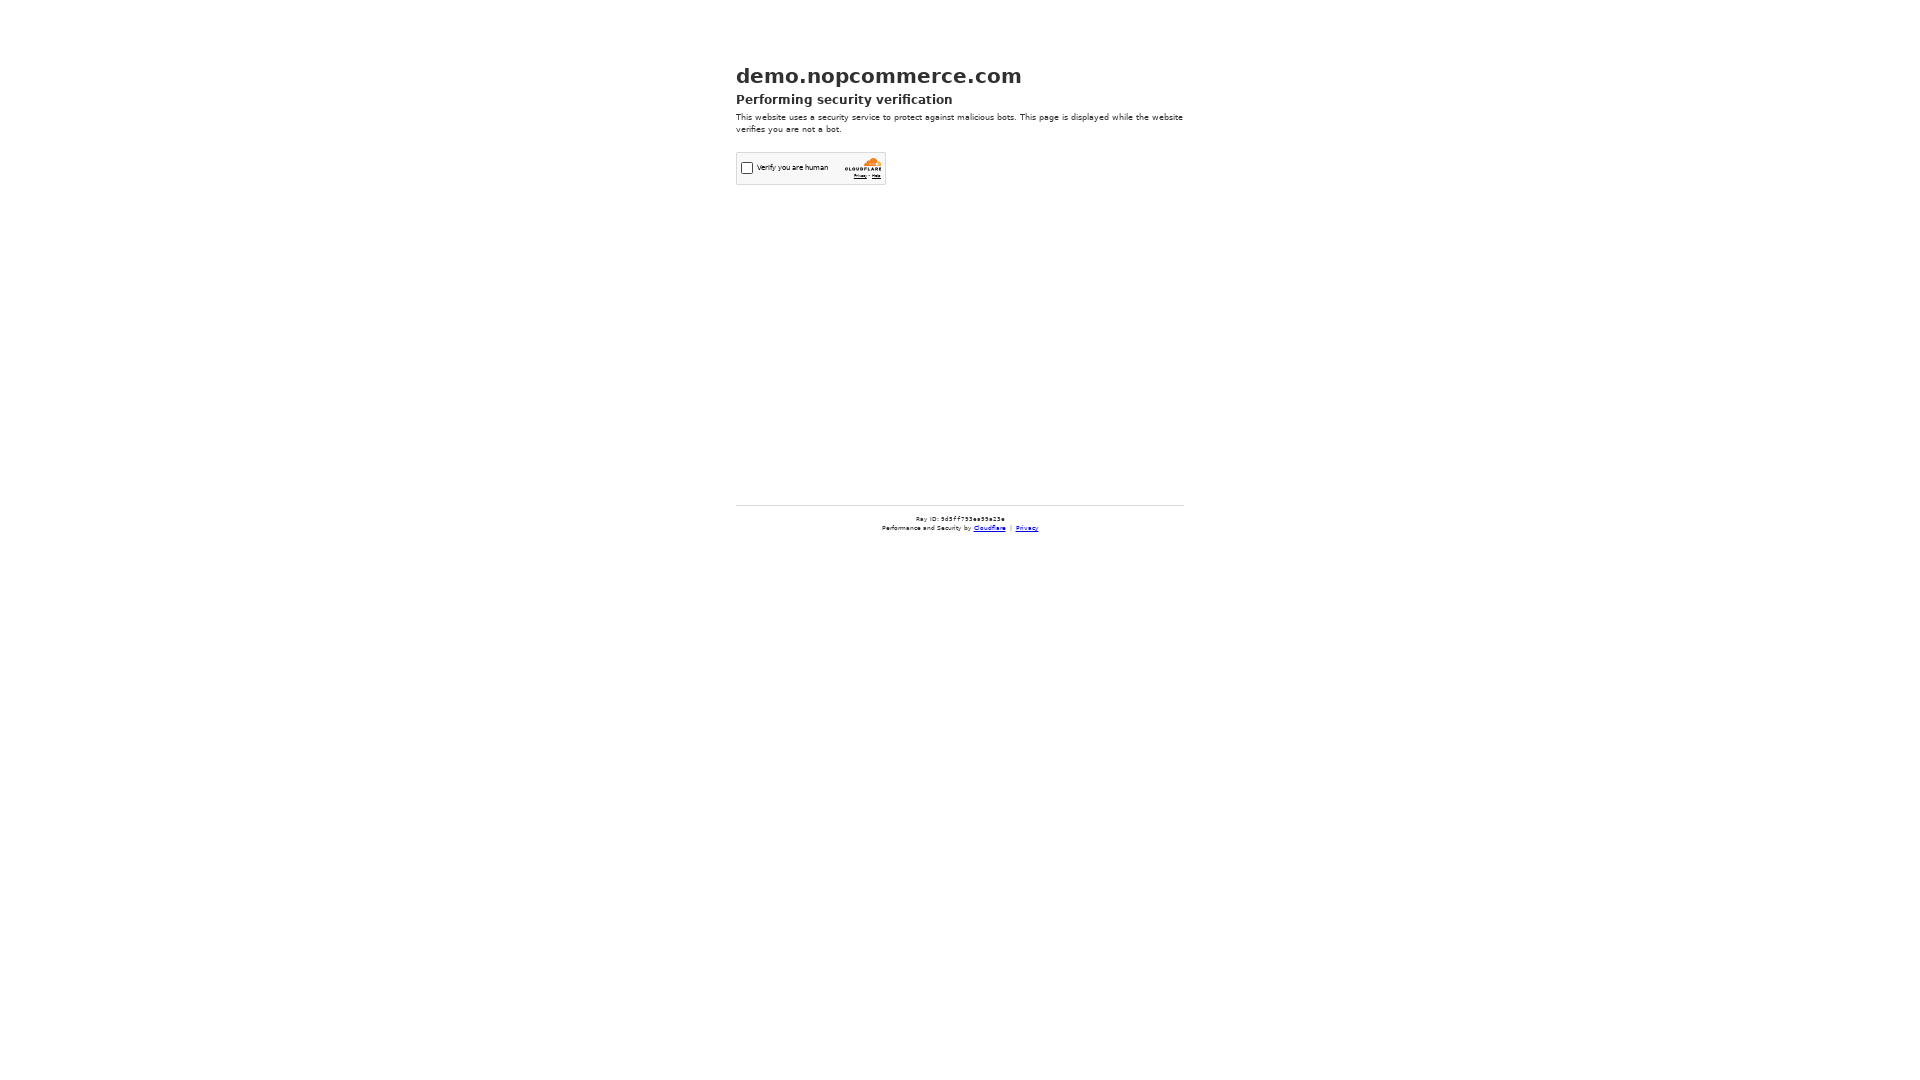